Navigates to erail.in to view trains between Chennai and Bengaluru stations, disables date selection, and verifies train list is displayed in the table

Starting URL: https://erail.in/trains-between-stations/mgr-chennai-ctr-MAS/ksr-bengaluru-SBC

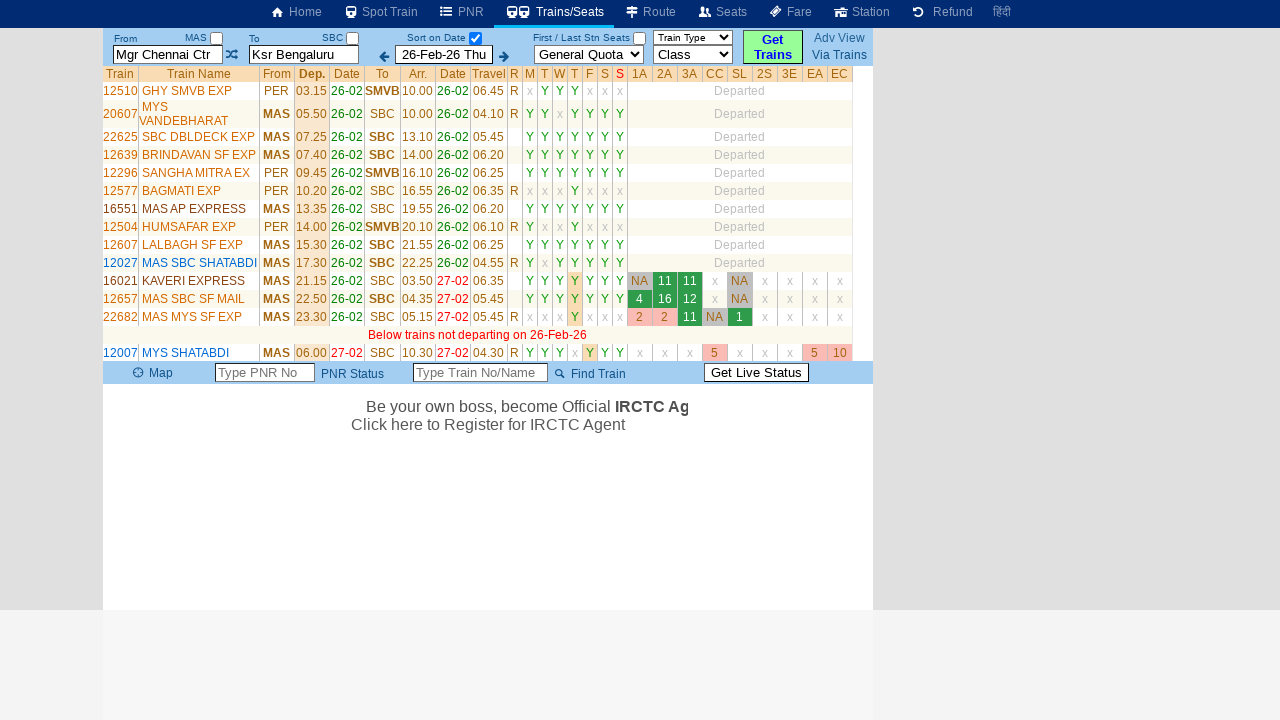

Unchecked 'Select Date Only' checkbox to display all trains at (475, 38) on #chkSelectDateOnly
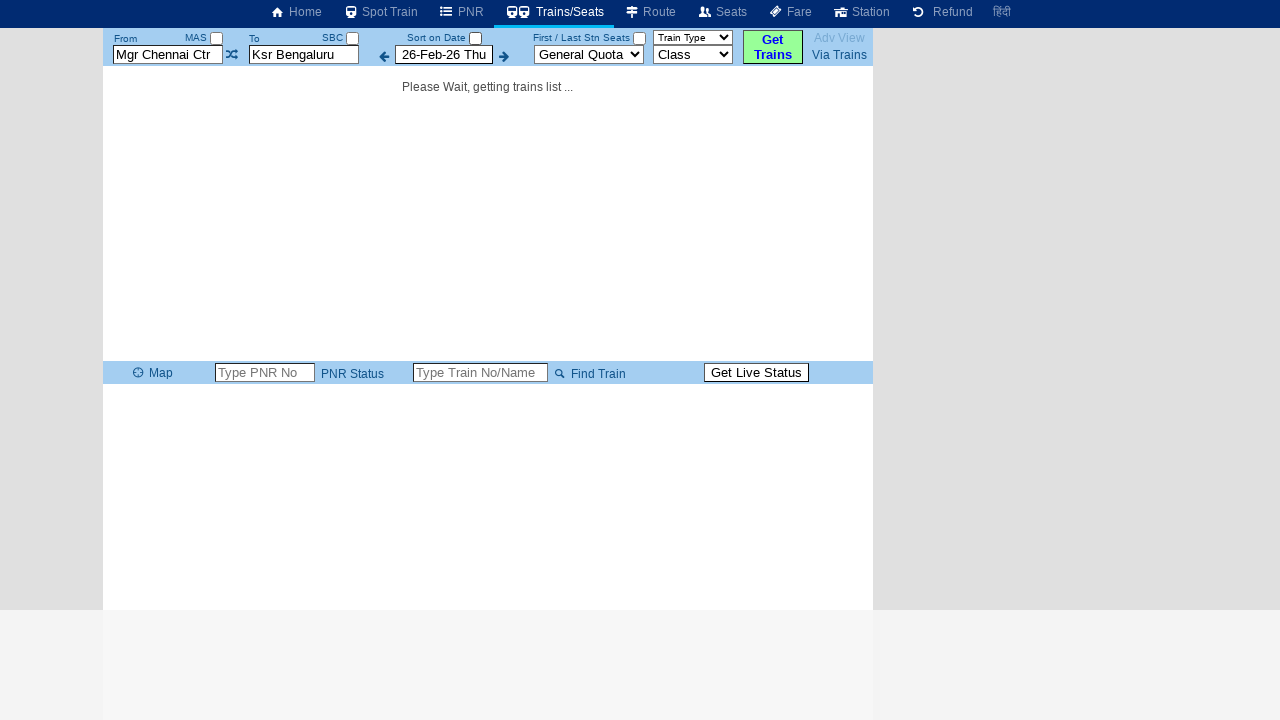

Train list table loaded and is visible
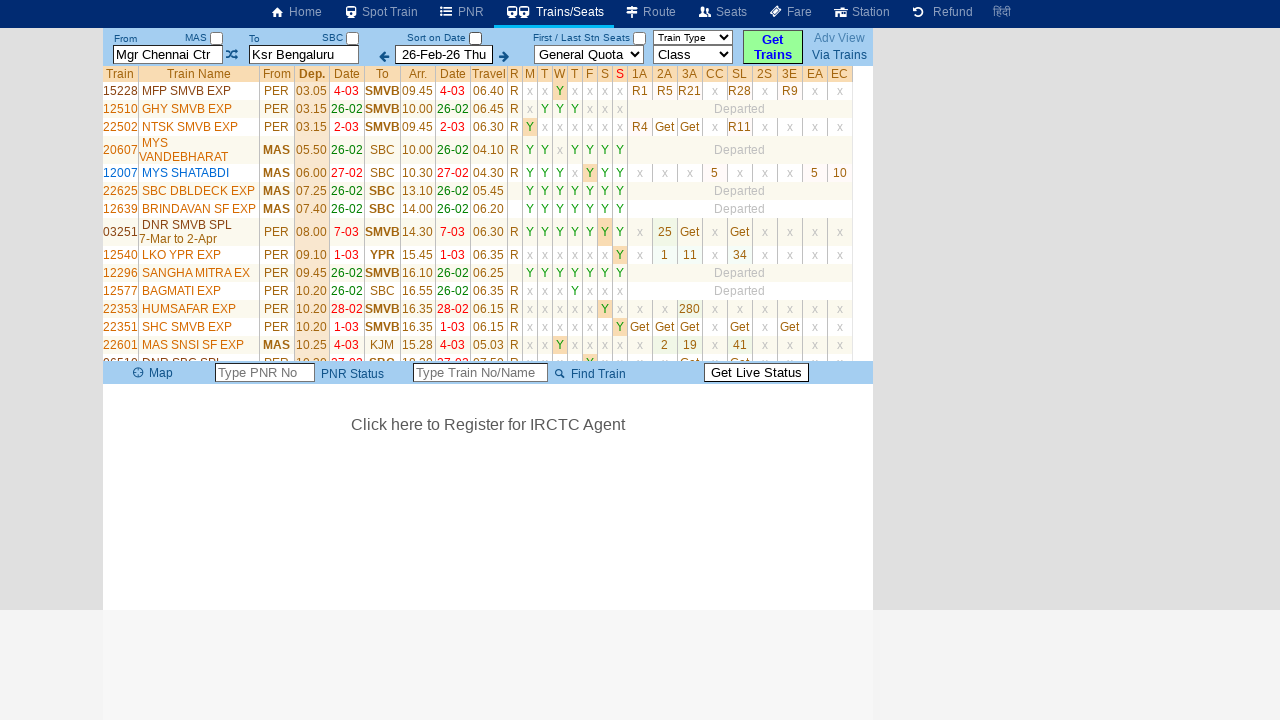

Train rows are present in the table, verifying trains between Chennai and Bengaluru
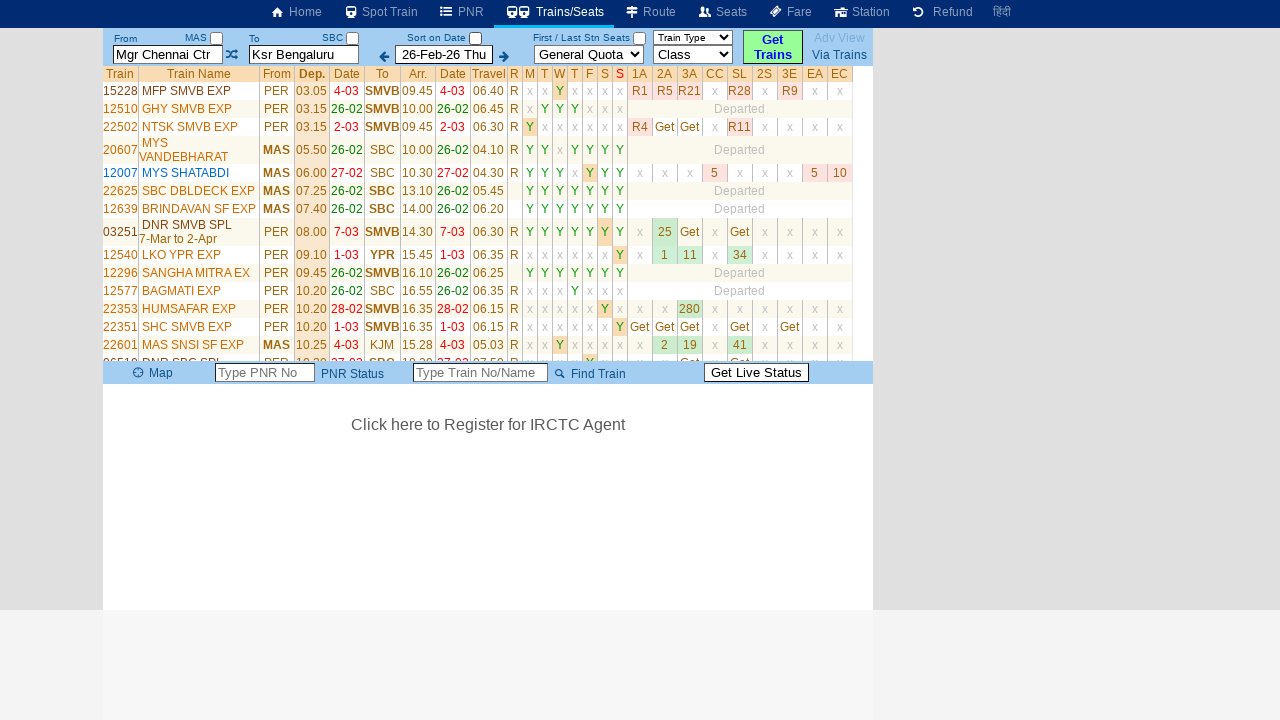

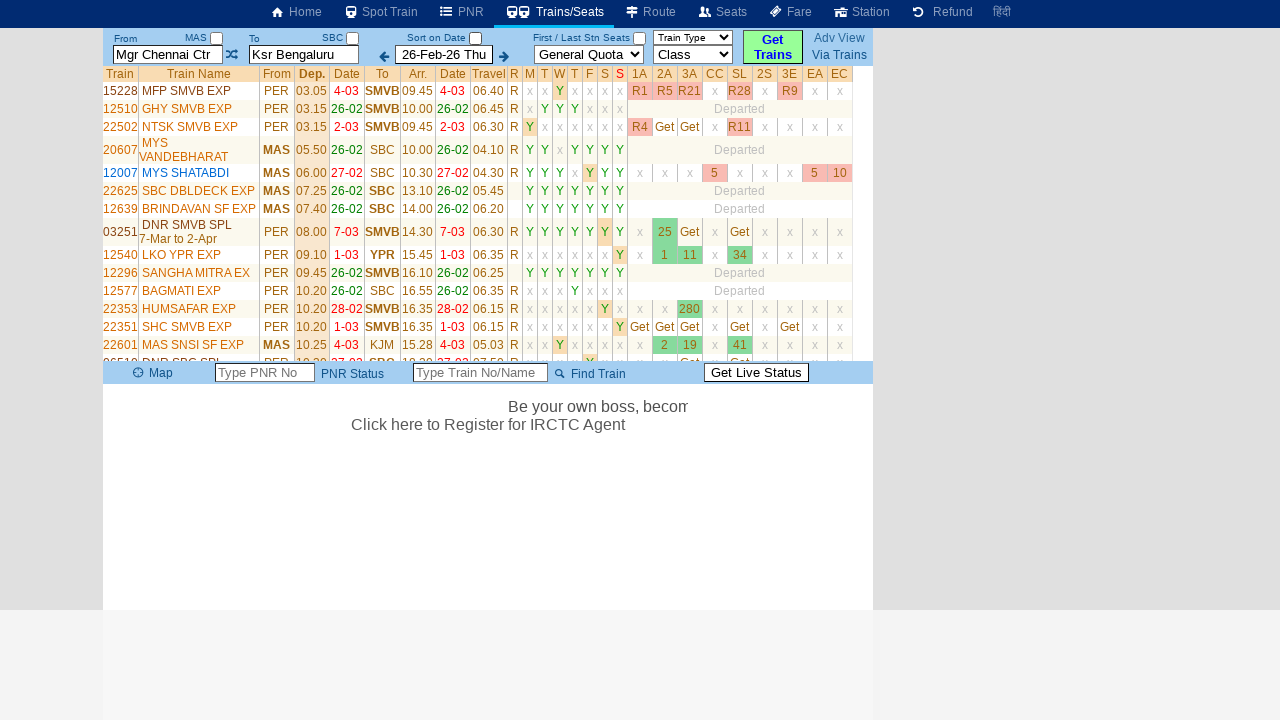